Tests file download functionality by clicking on a download link for a text file

Starting URL: https://the-internet.herokuapp.com/download

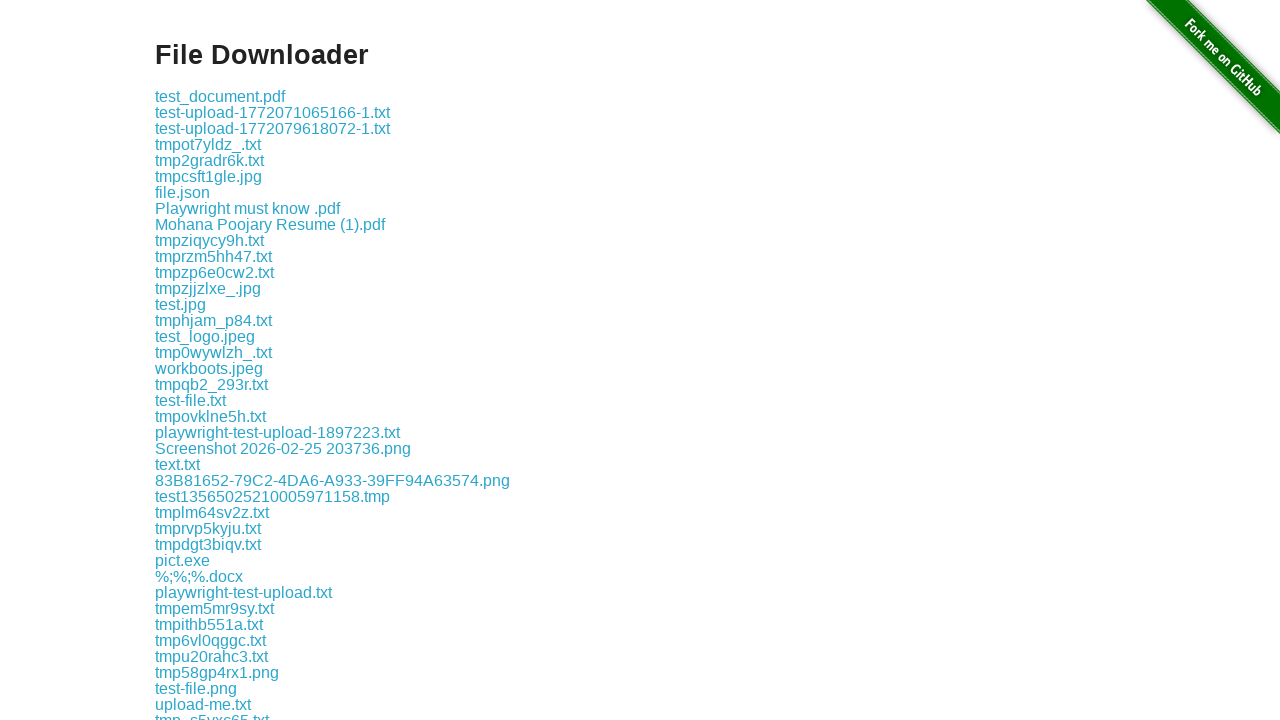

Clicked download link for some-file.txt at (198, 360) on a:has-text('some-file.txt')
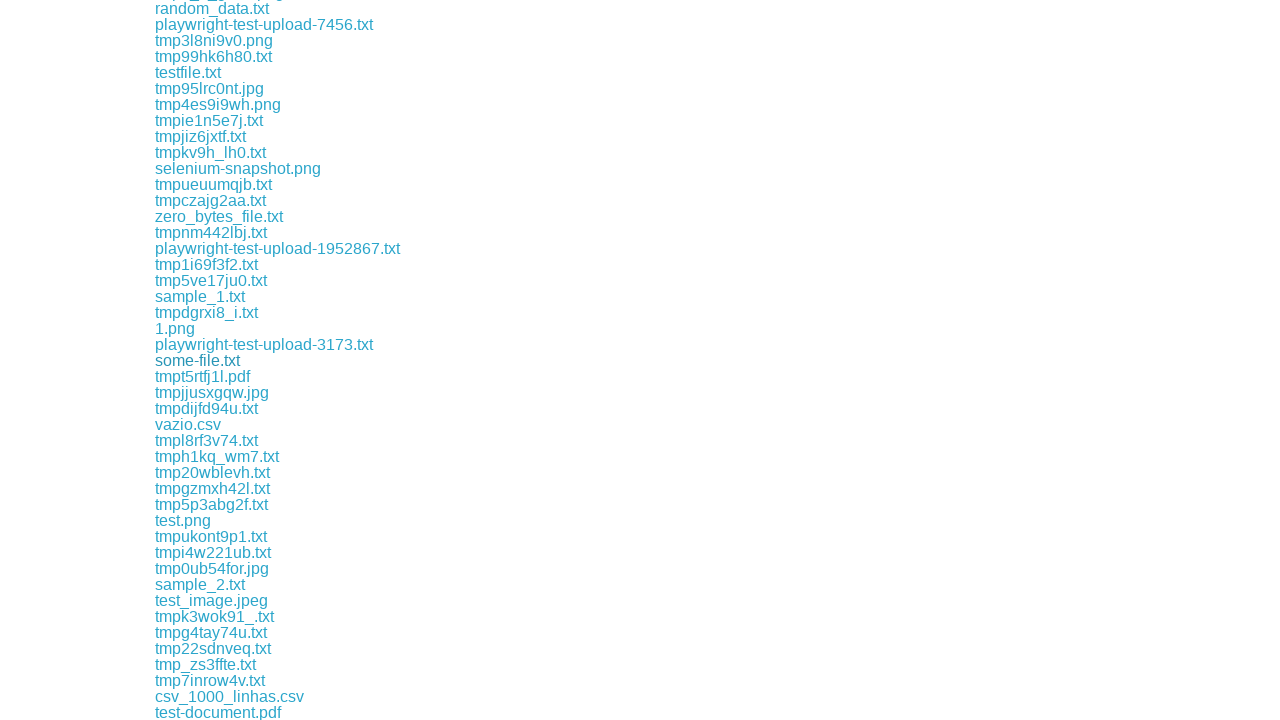

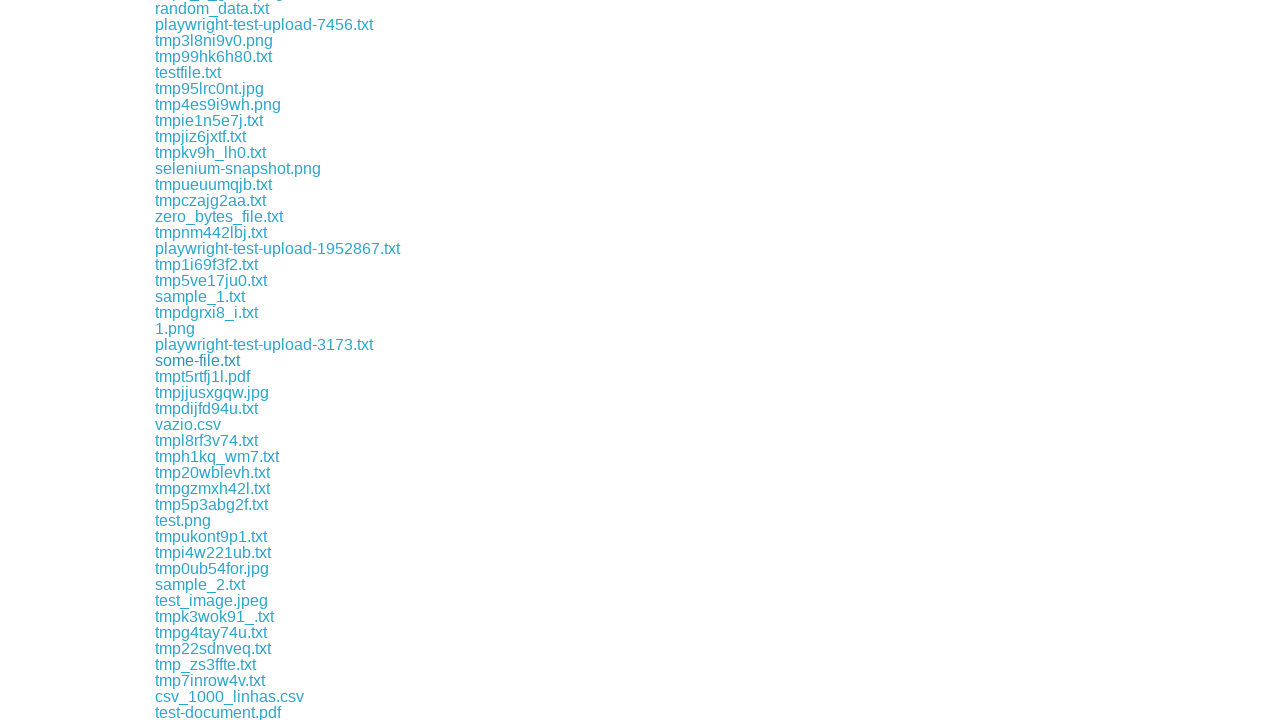